Navigates to the OrangeHRM demo site and verifies the page loads correctly by checking for the login form elements.

Starting URL: https://opensource-demo.orangehrmlive.com/

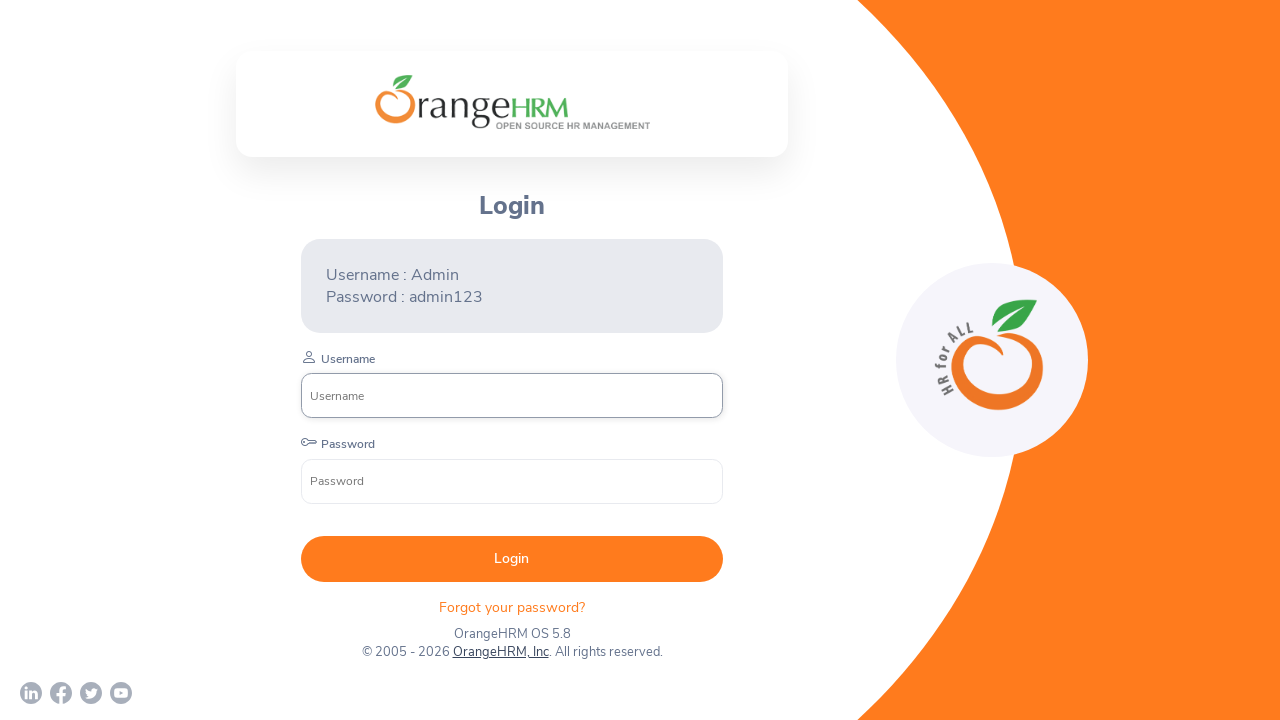

Waited for login panel to load on OrangeHRM demo site
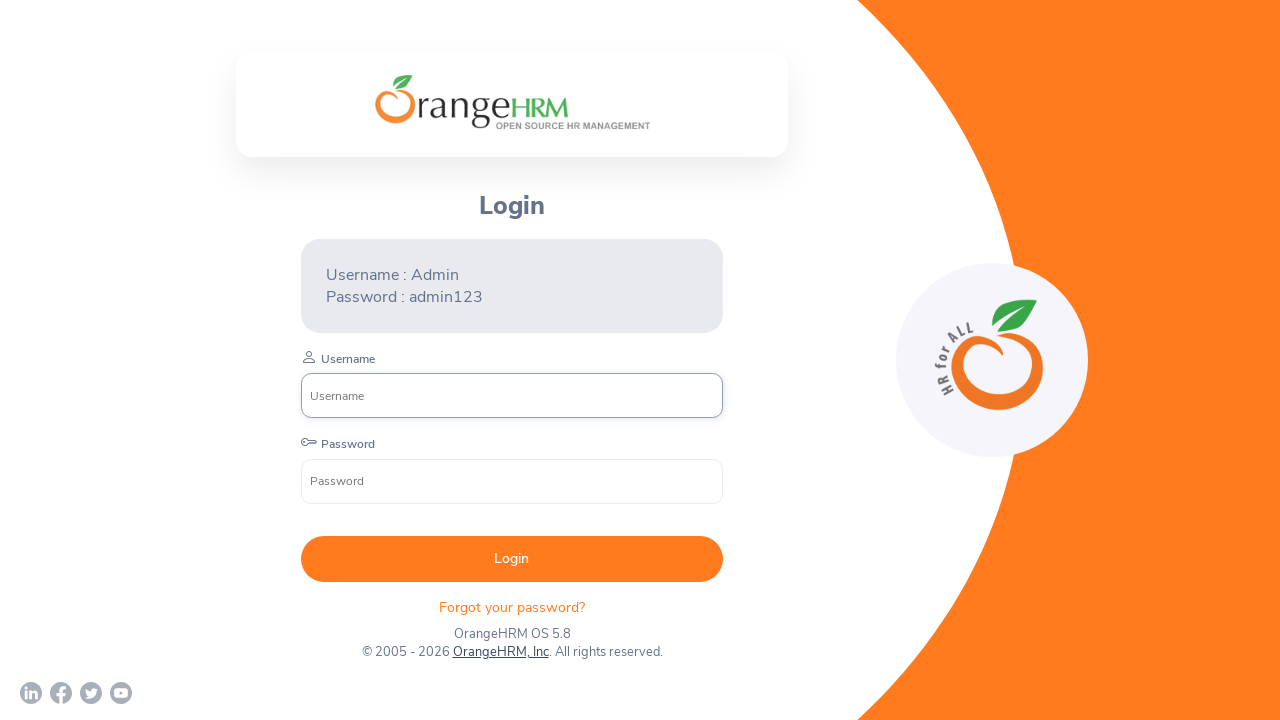

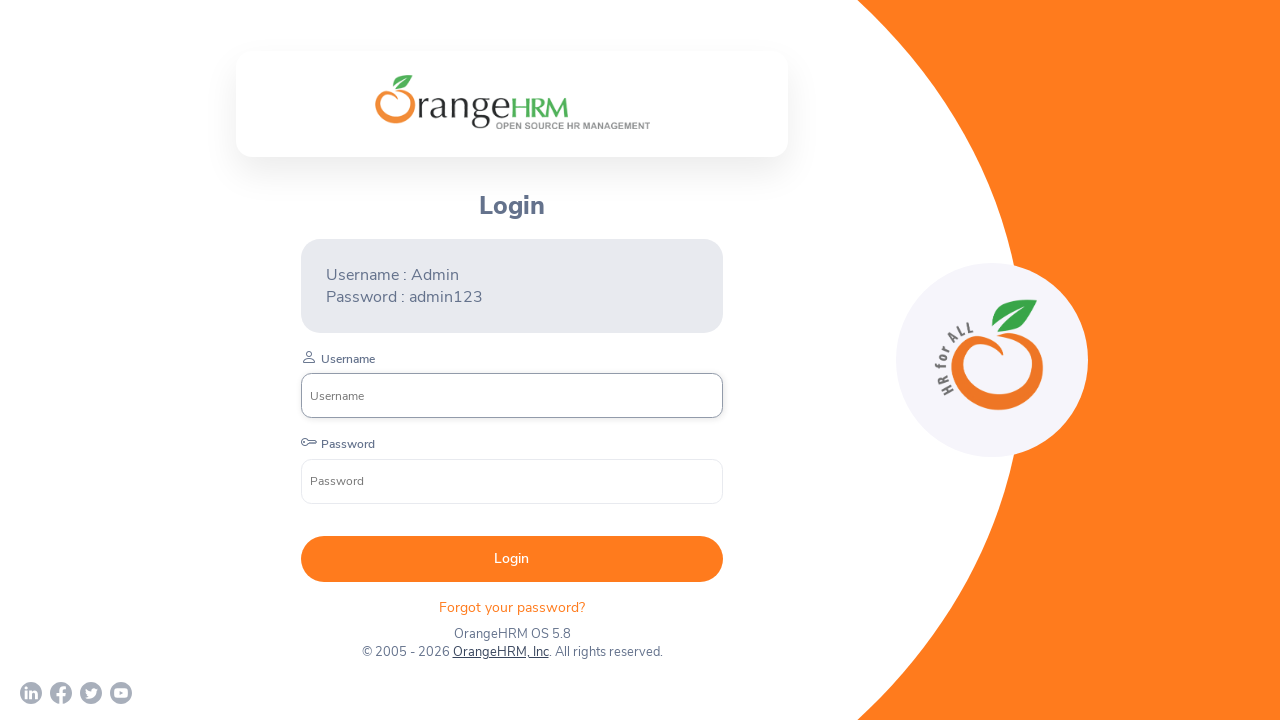